Navigates to Gmail homepage

Starting URL: https://www.gmail.com/

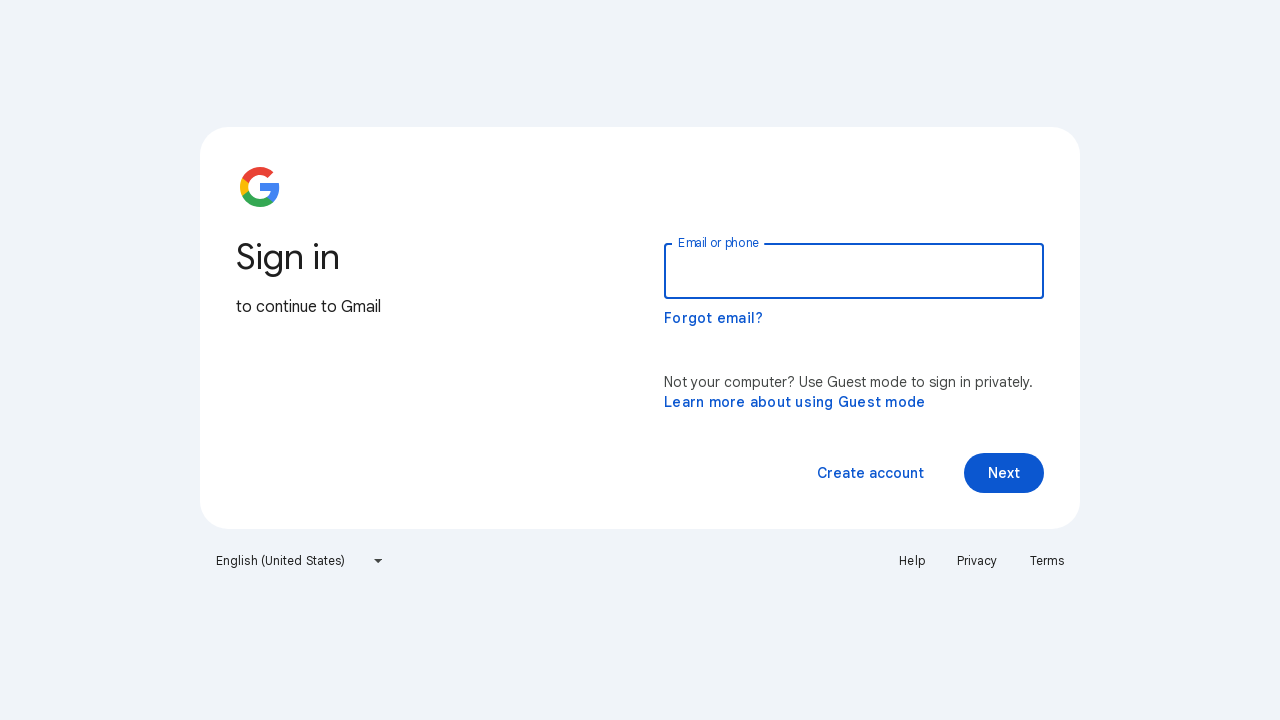

Gmail homepage loaded
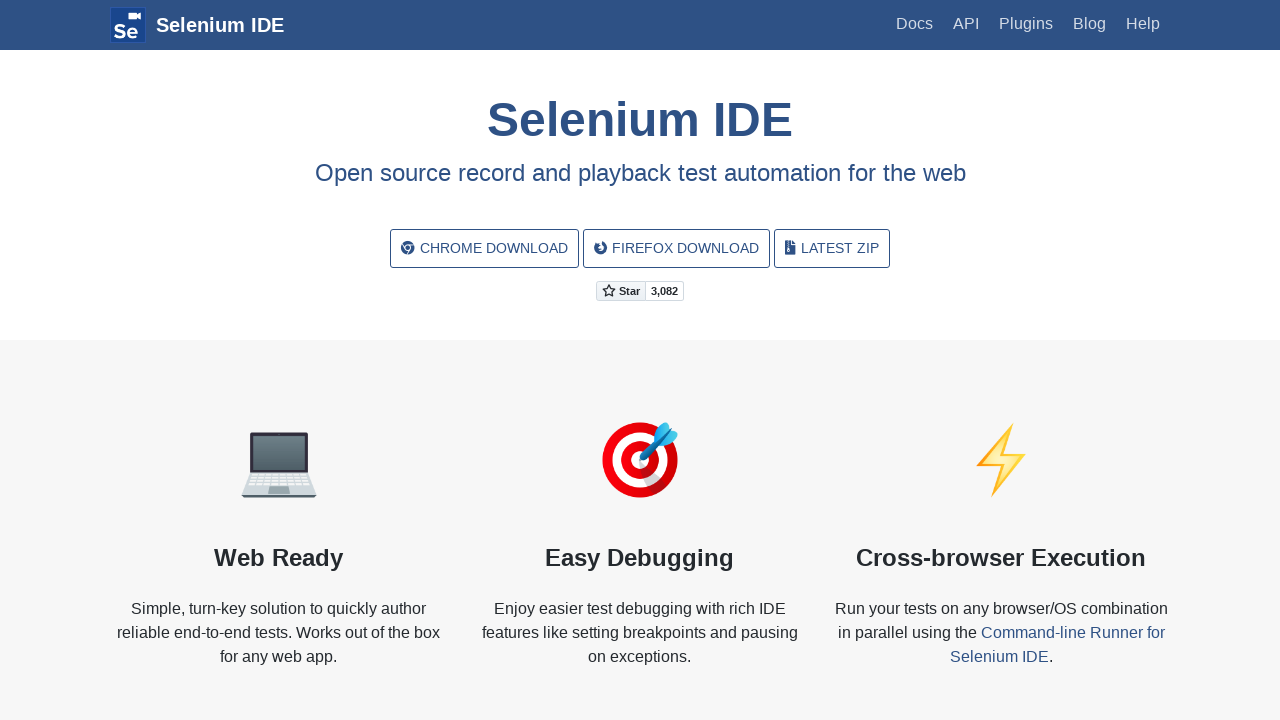

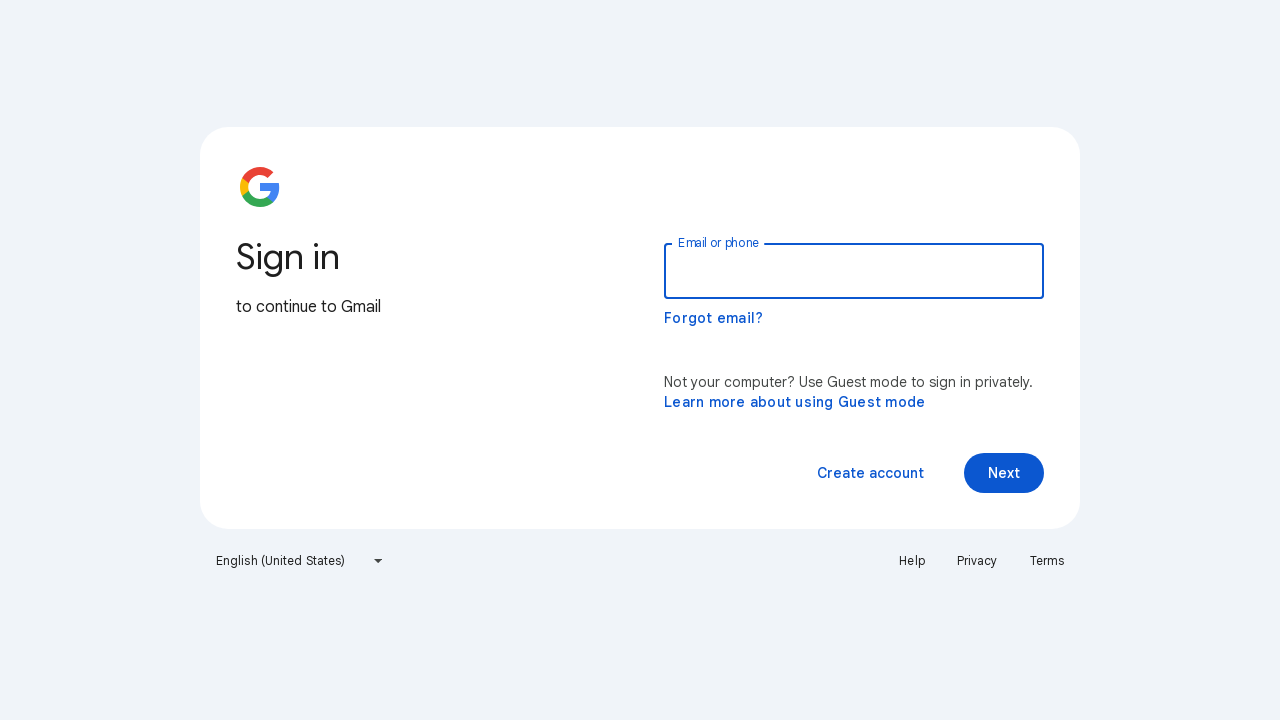